Tests an e-commerce flow by adding multiple items to cart, proceeding to checkout, and applying a promo code

Starting URL: https://rahulshettyacademy.com/seleniumPractise/

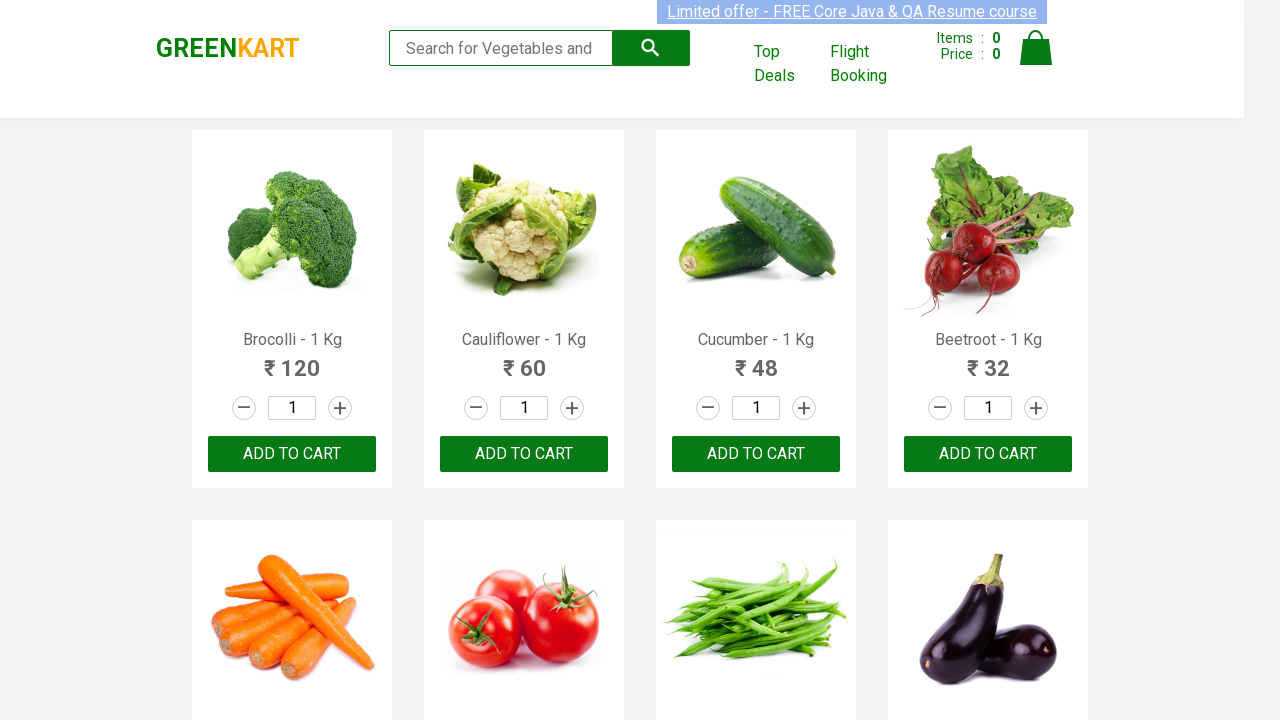

Retrieved all product names from the page
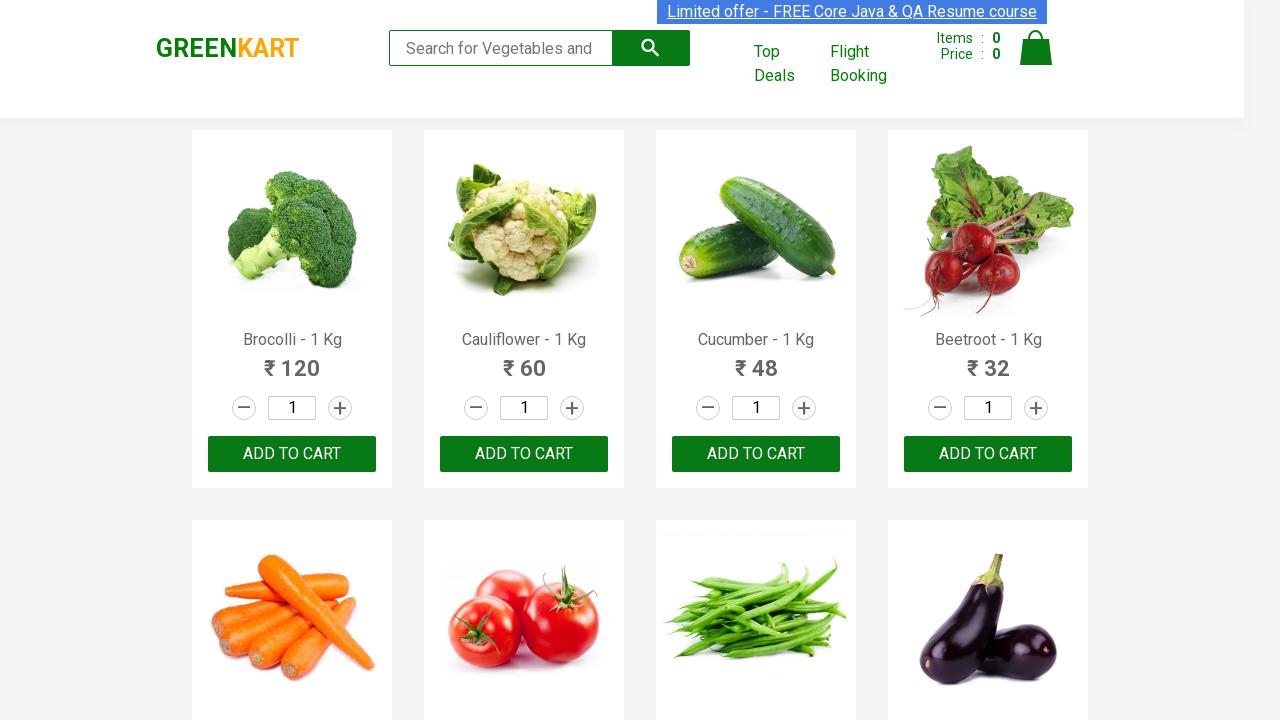

Added Brocolli to cart at (292, 454) on xpath=//div[@class='product-action']/button >> nth=0
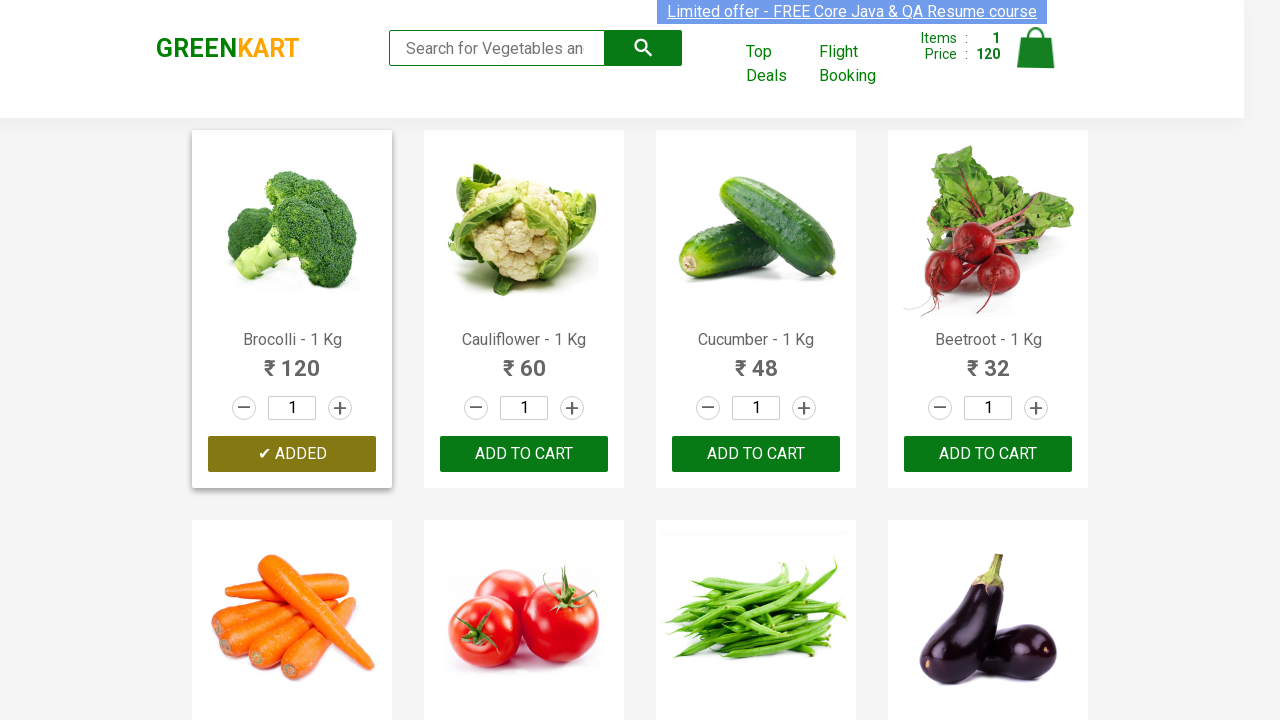

Added Cucumber to cart at (756, 454) on xpath=//div[@class='product-action']/button >> nth=2
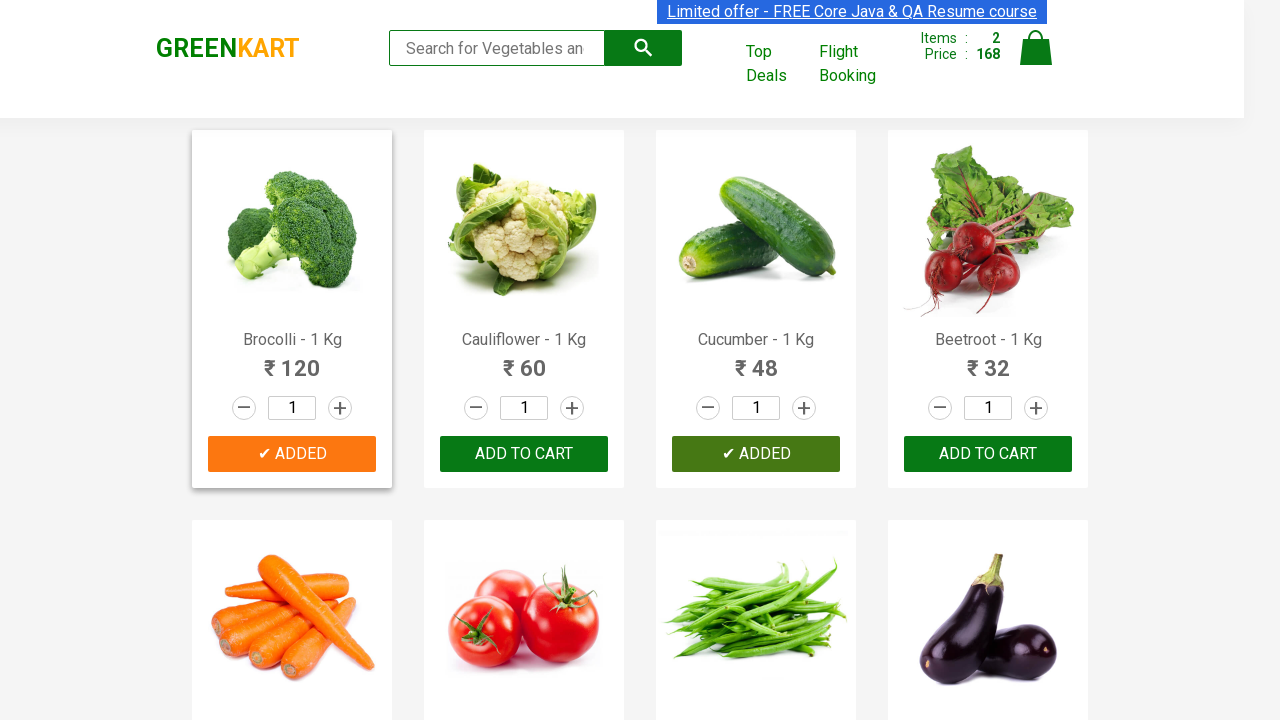

Added Beetroot to cart at (988, 454) on xpath=//div[@class='product-action']/button >> nth=3
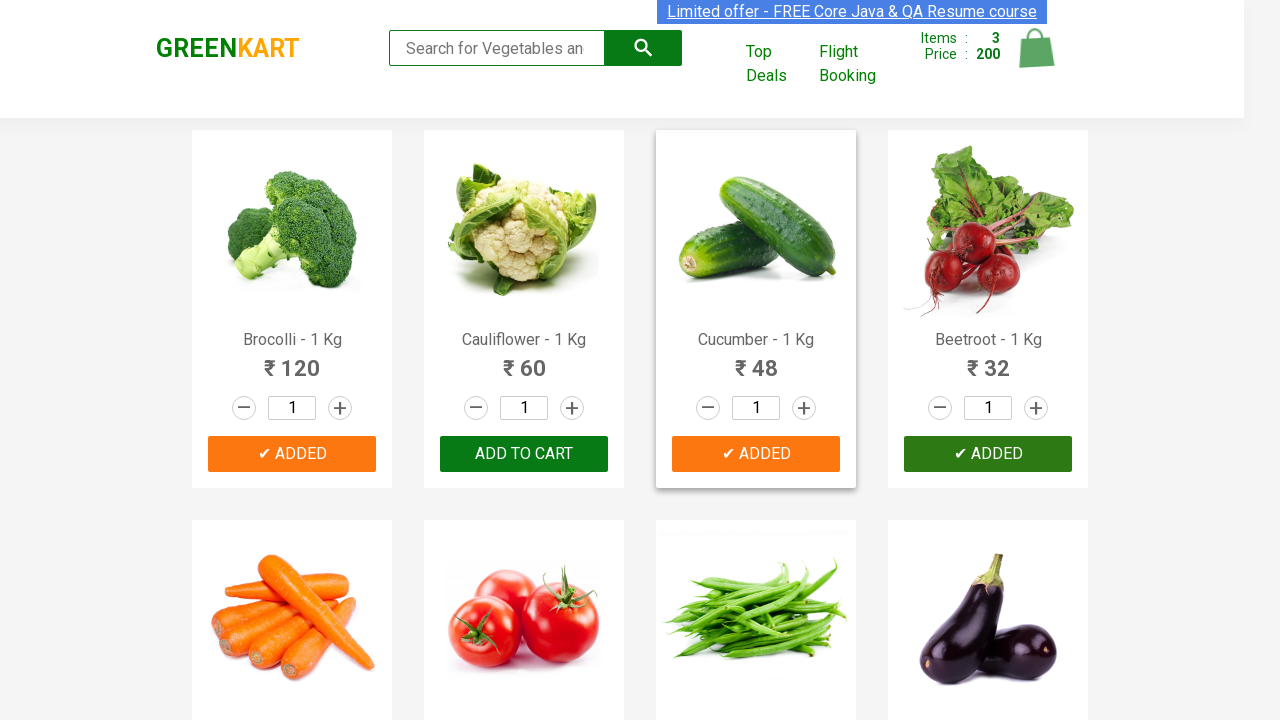

Clicked on cart icon at (1036, 48) on img[alt='Cart']
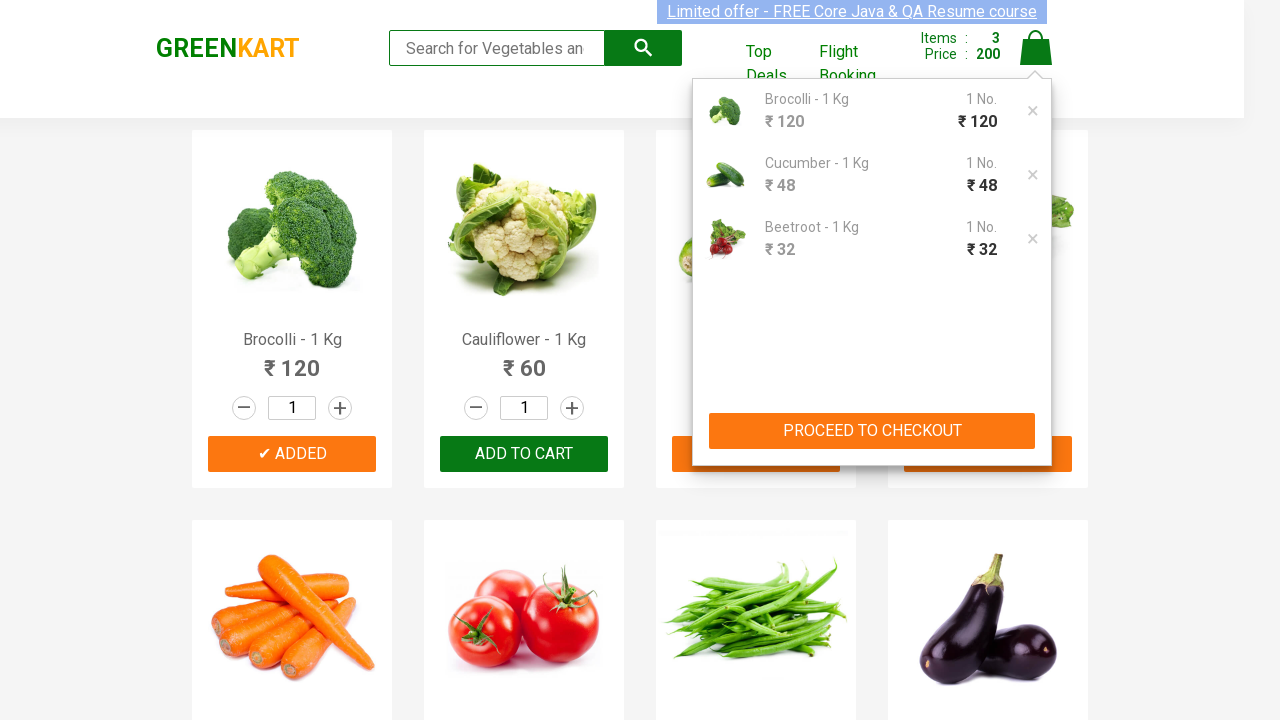

Clicked proceed to checkout button at (872, 431) on xpath=//button[contains(text(),'PROCEED TO CHECKOUT')]
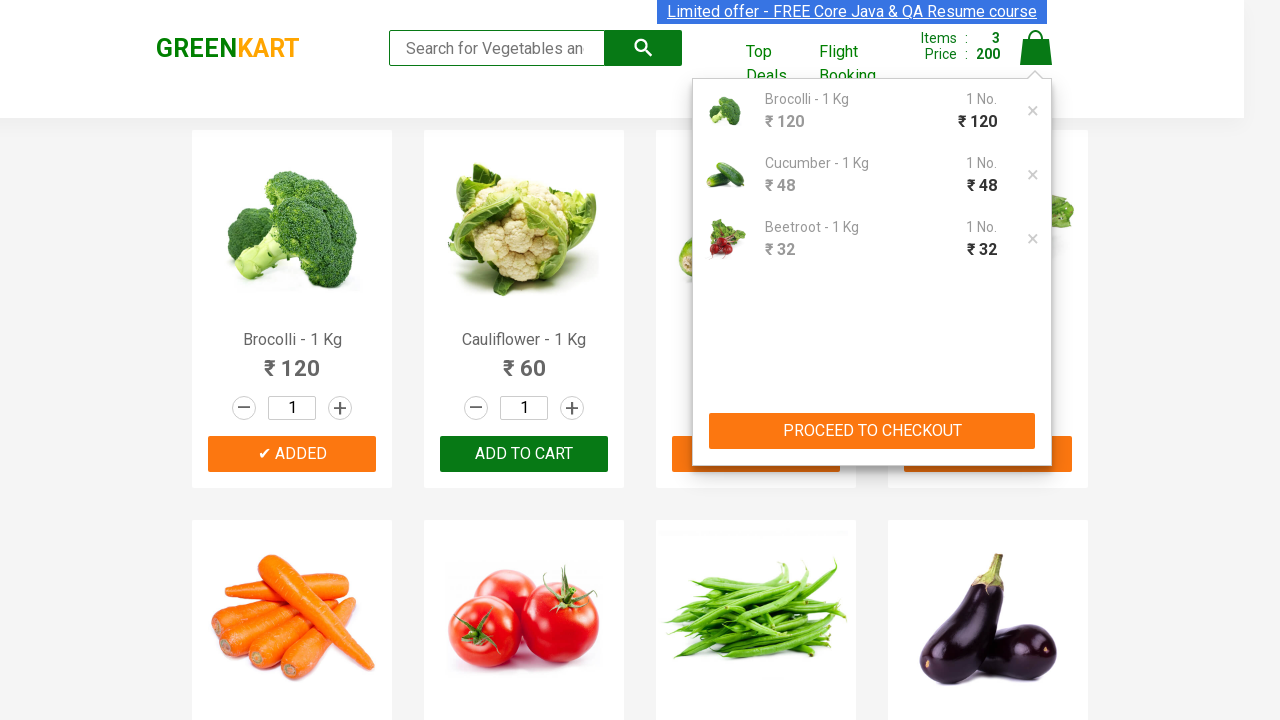

Promo code input field became visible
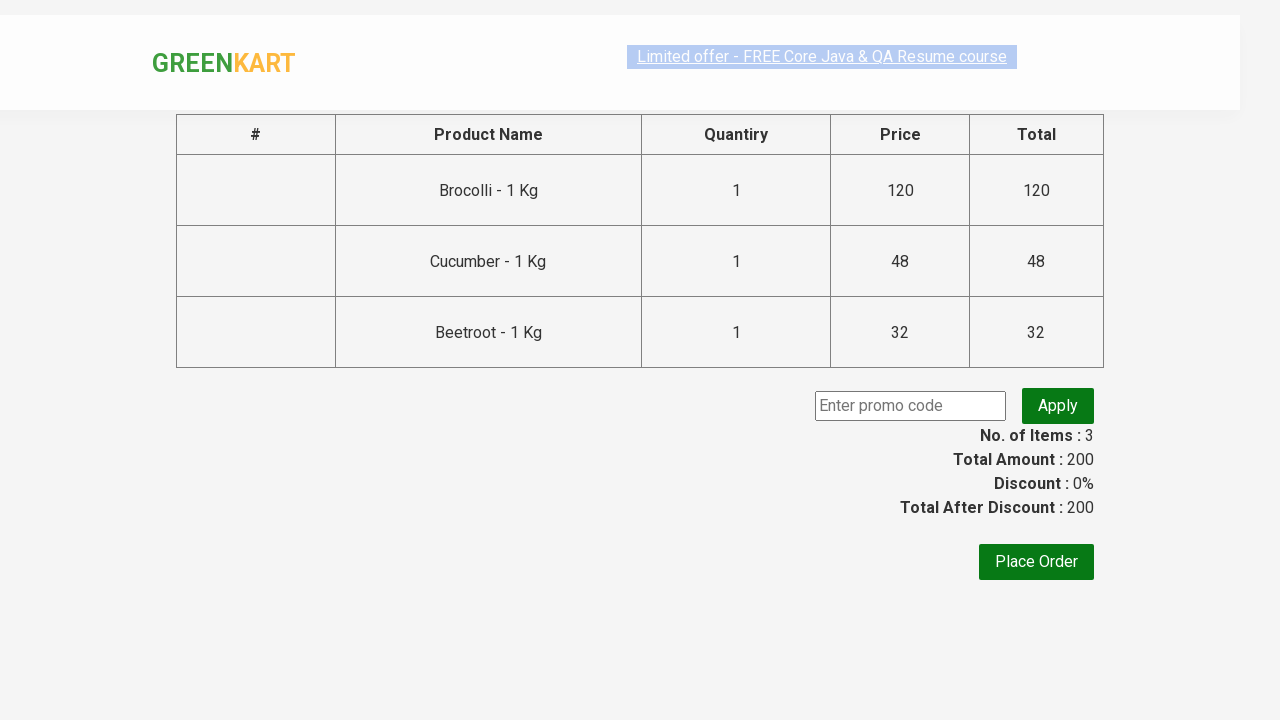

Filled promo code field with 'rahulshettyacademy' on input.promoCode
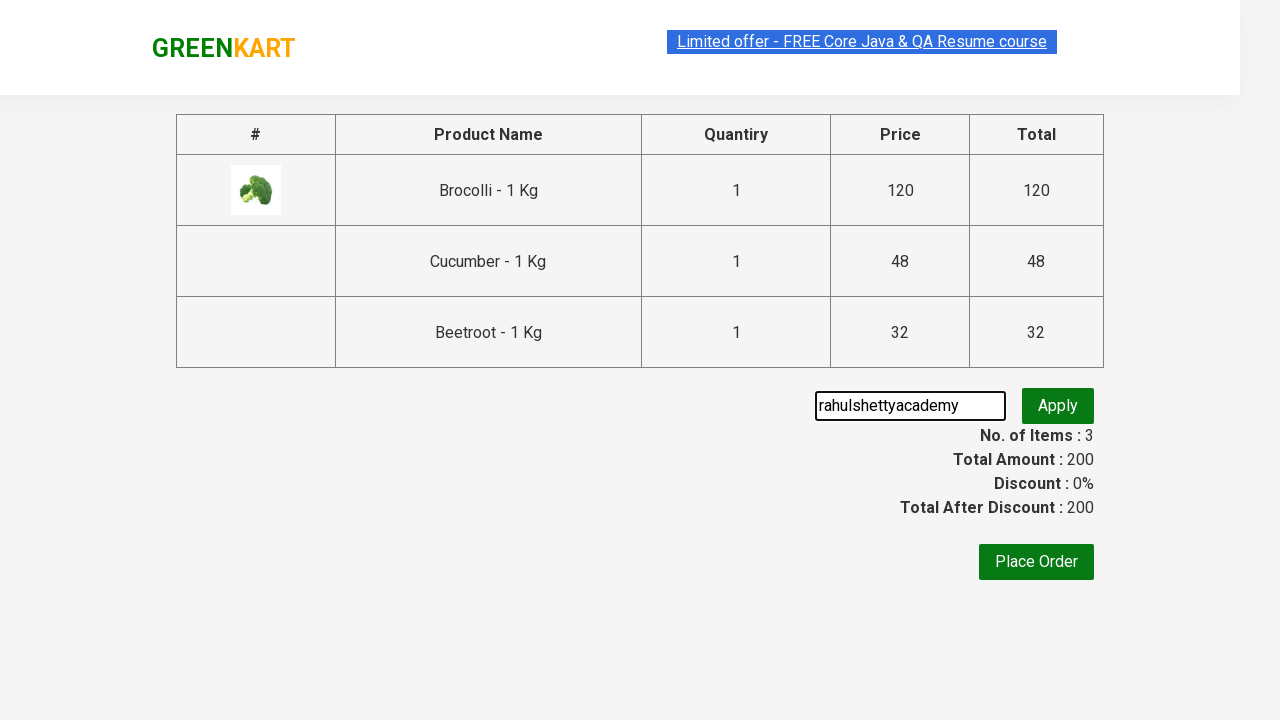

Clicked apply promo button at (1058, 406) on button.promoBtn
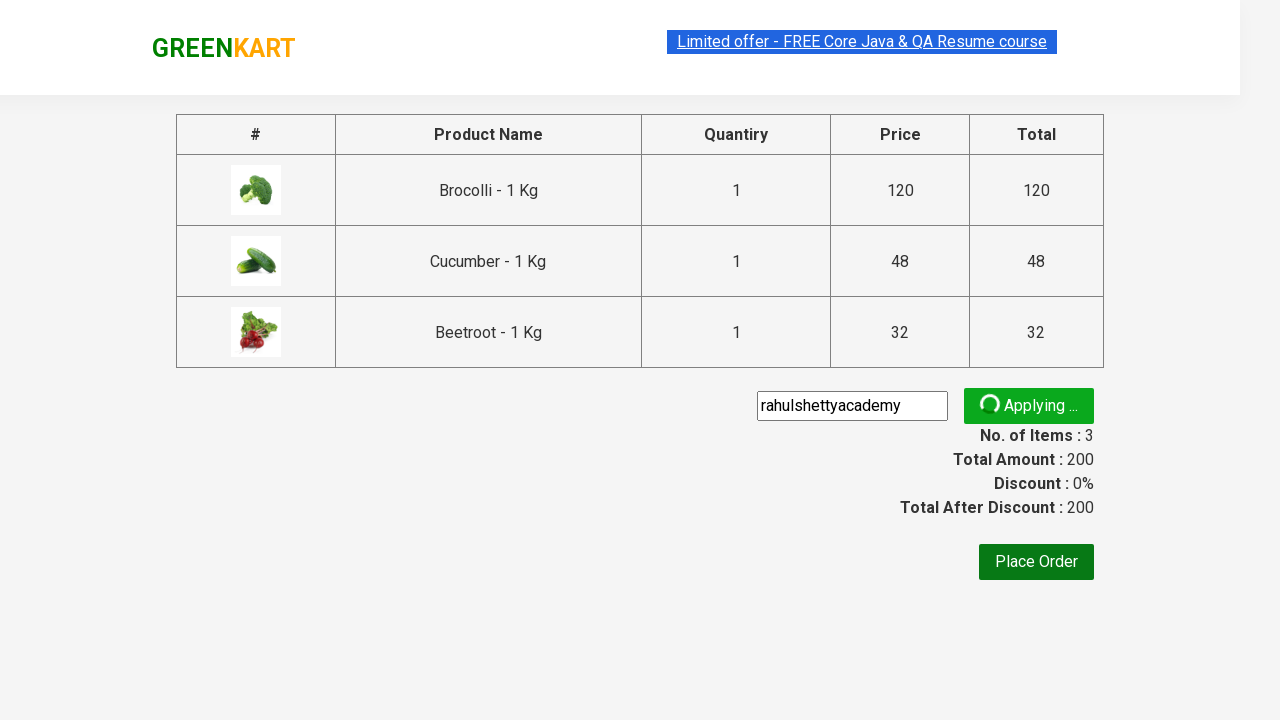

Promo info message appeared
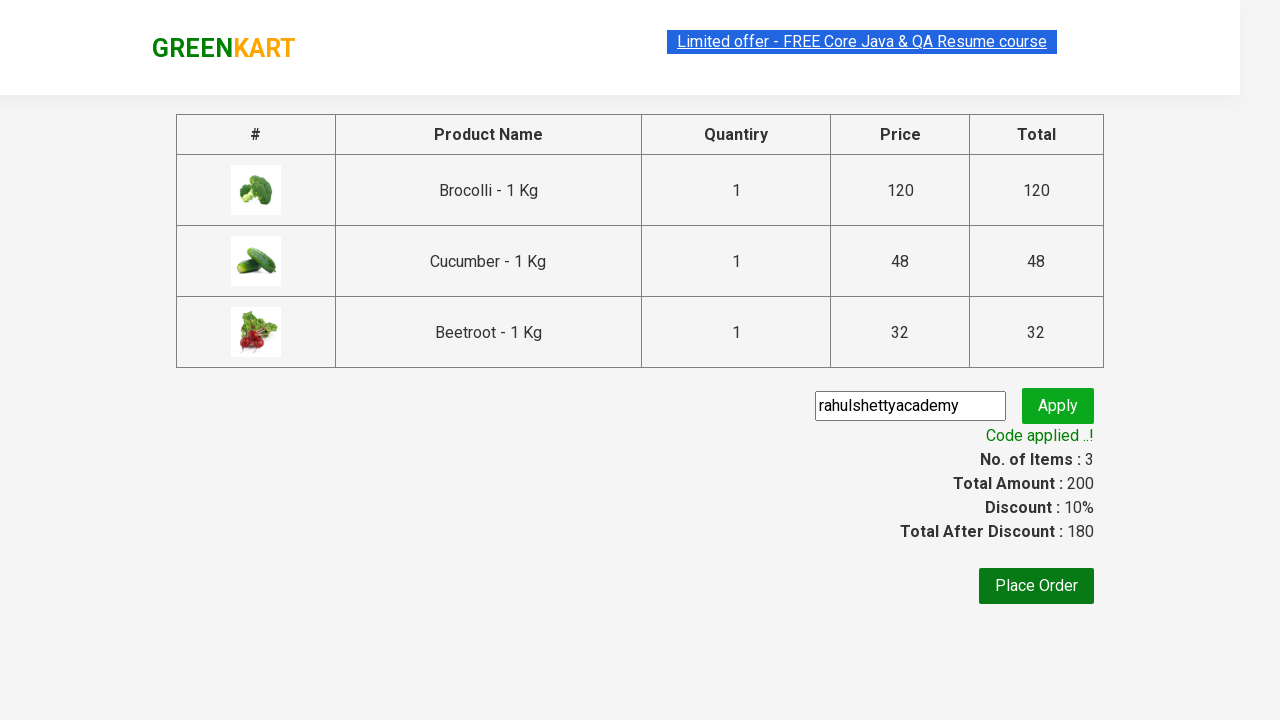

Retrieved promo info text: Code applied ..!
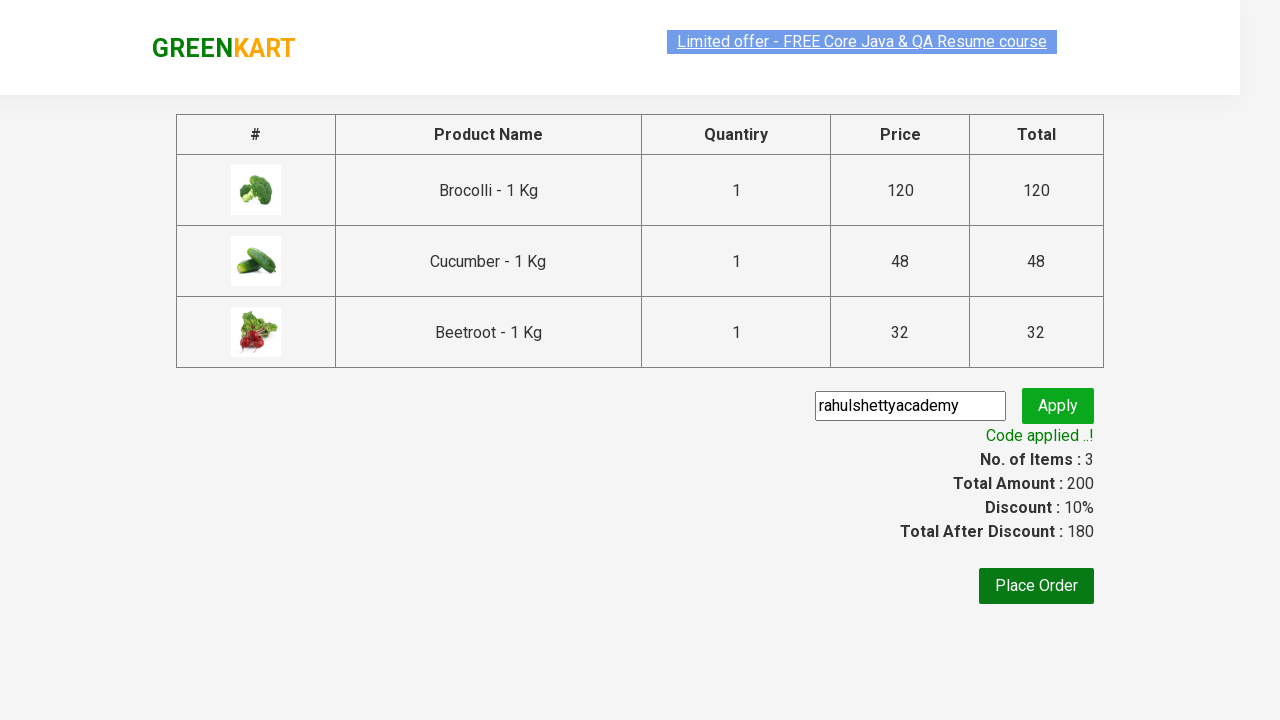

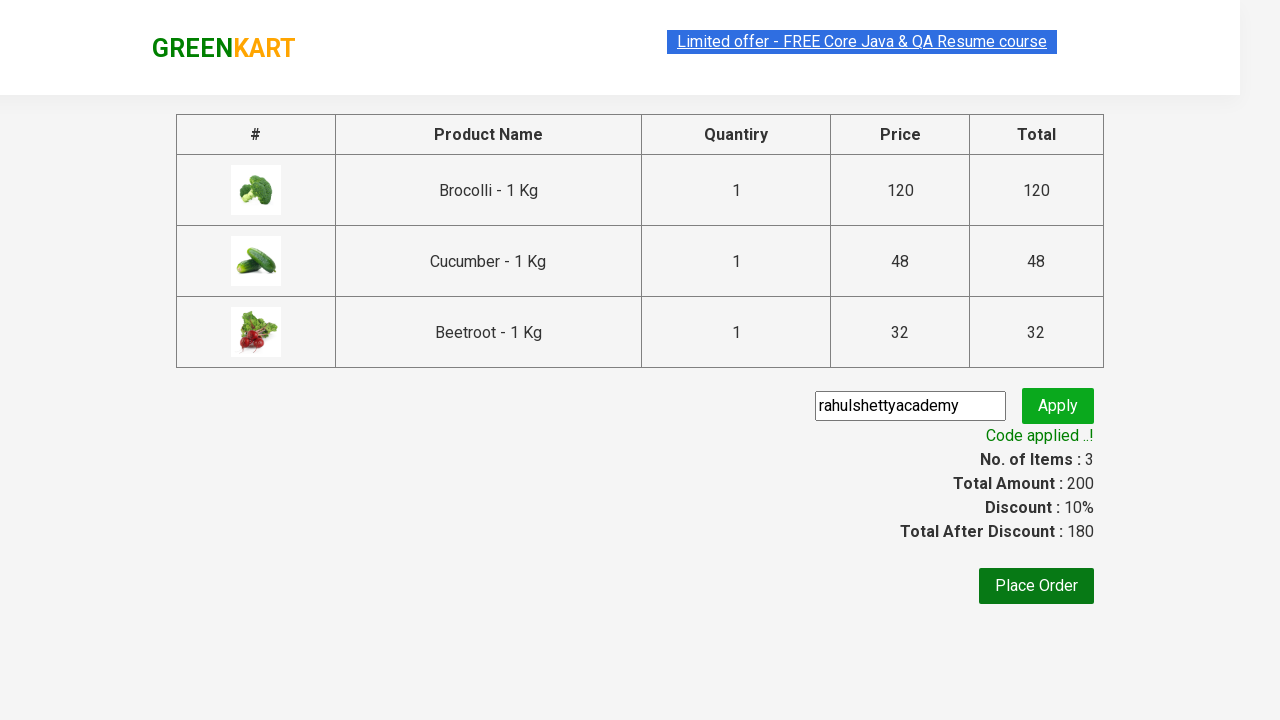